Tests drag and drop functionality on the jQuery UI droppable demo page by dragging a source element onto a destination drop target within an iframe.

Starting URL: https://jqueryui.com/droppable/

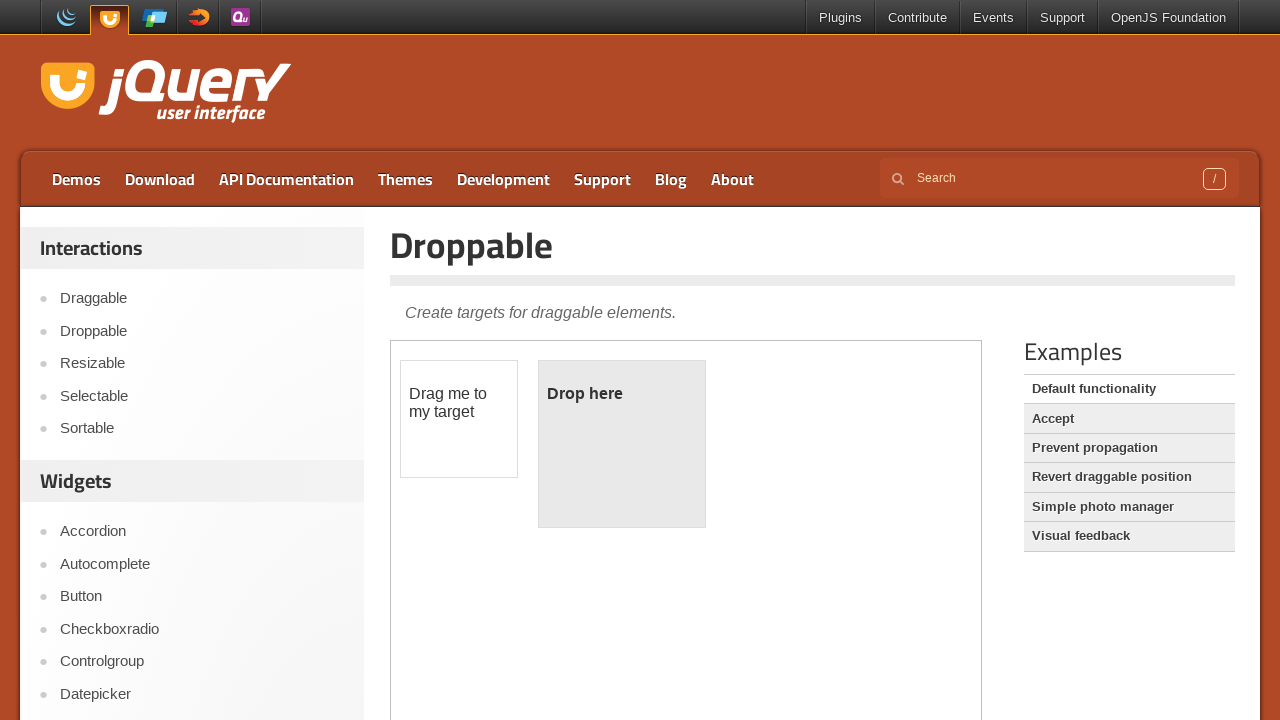

Located the demo iframe
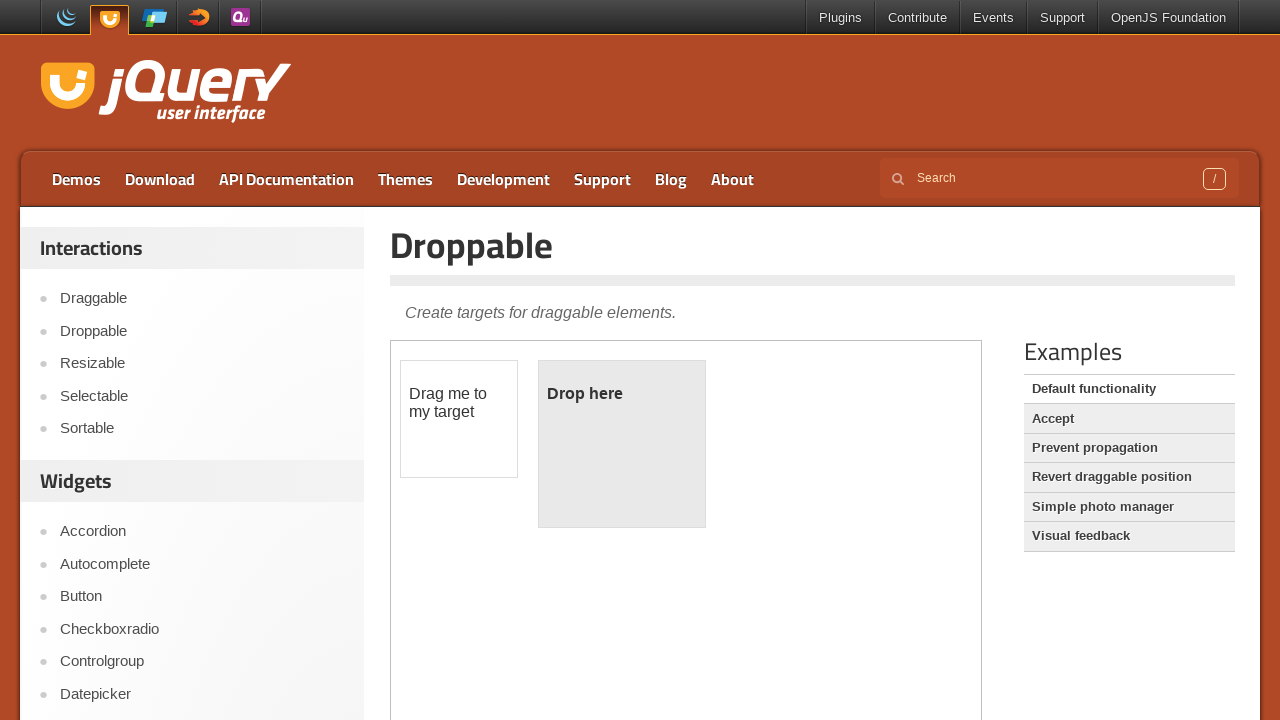

Draggable element is visible
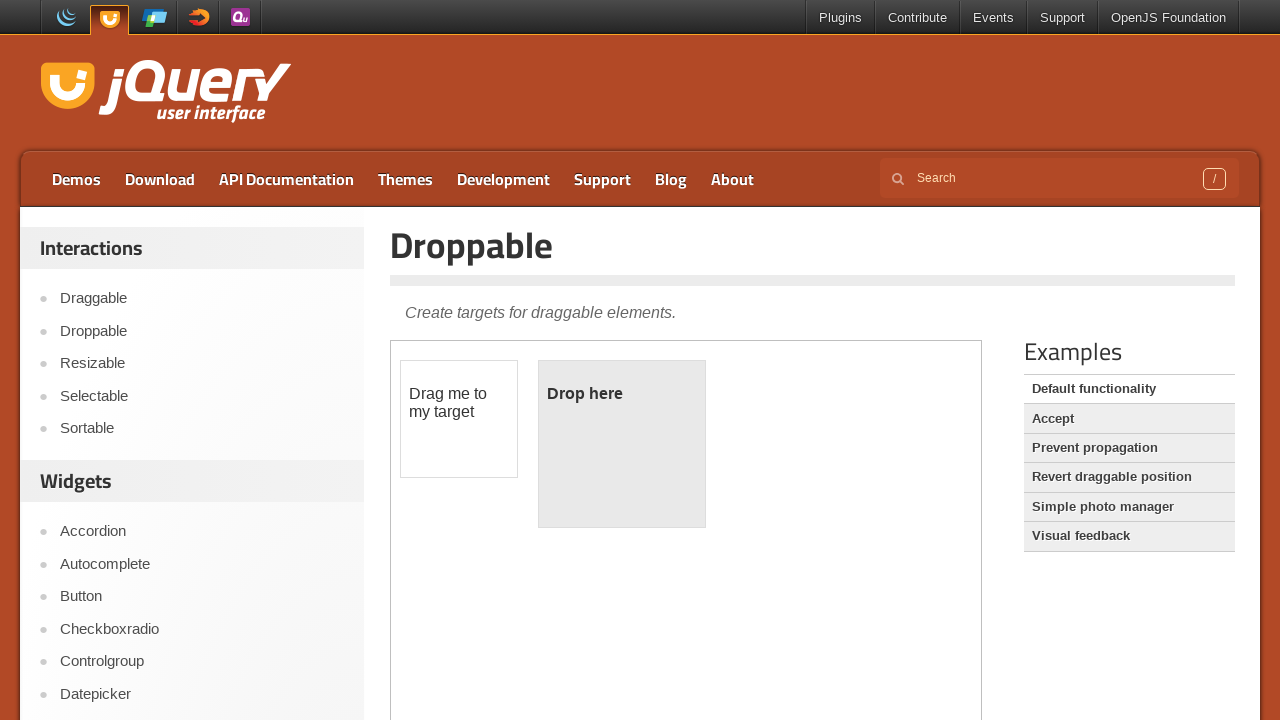

Located draggable element with id 'draggable'
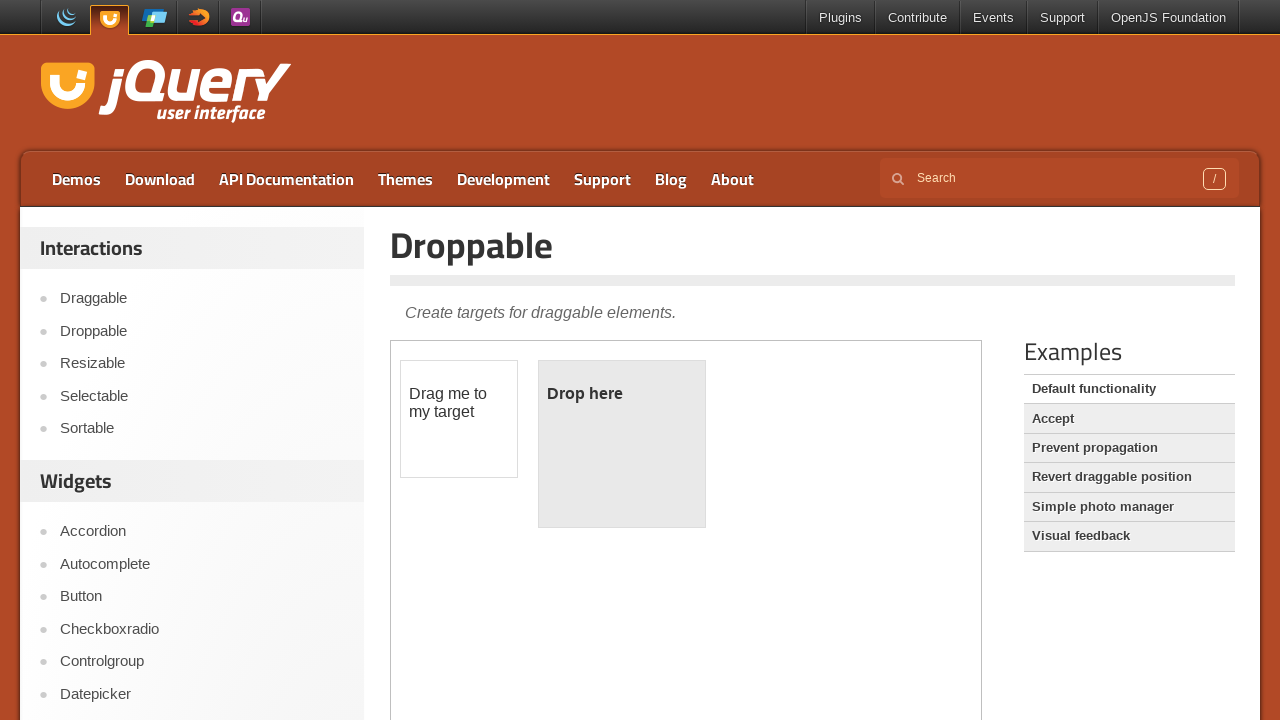

Located droppable element with id 'droppable'
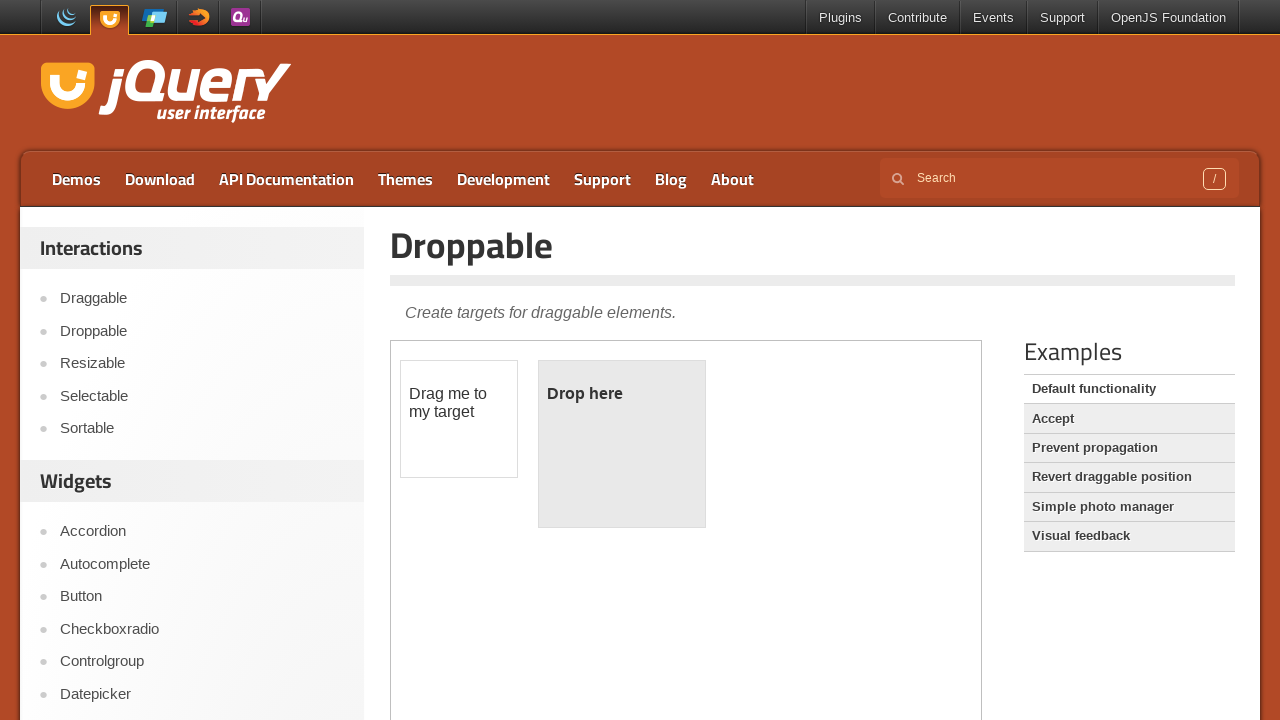

Dragged draggable element onto droppable element at (622, 444)
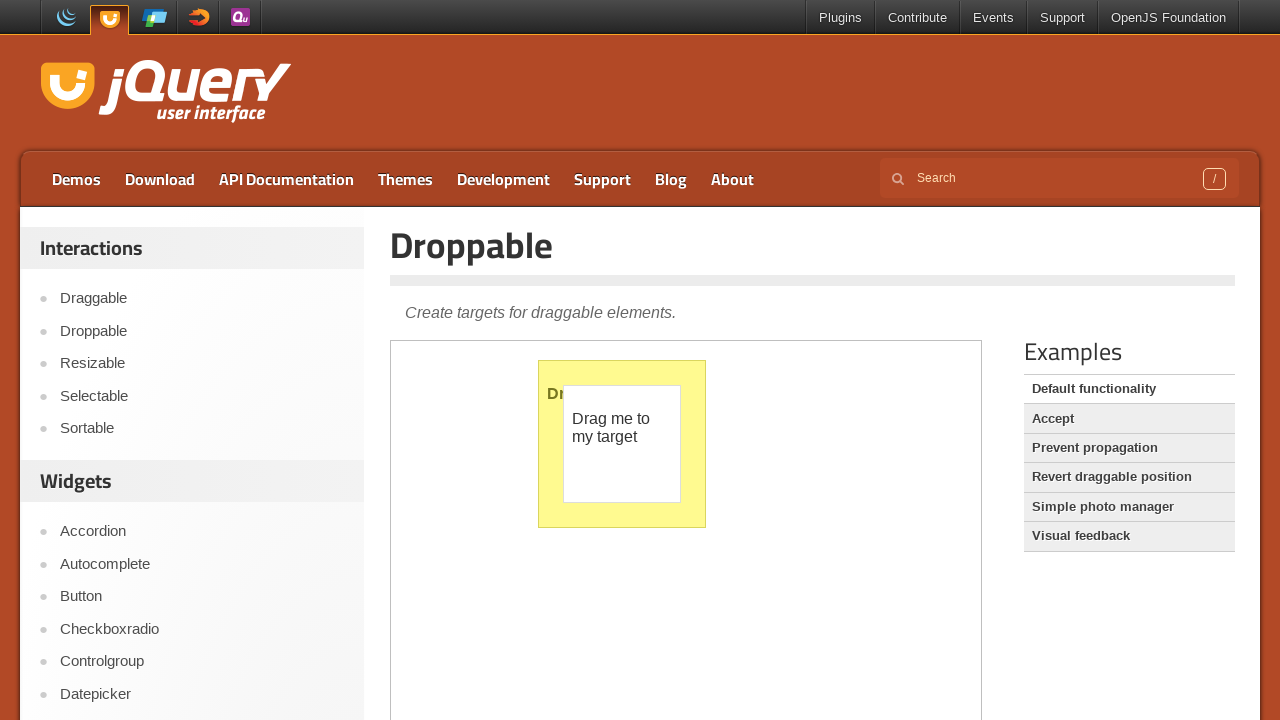

Verified drop was successful - droppable element now displays 'Dropped!'
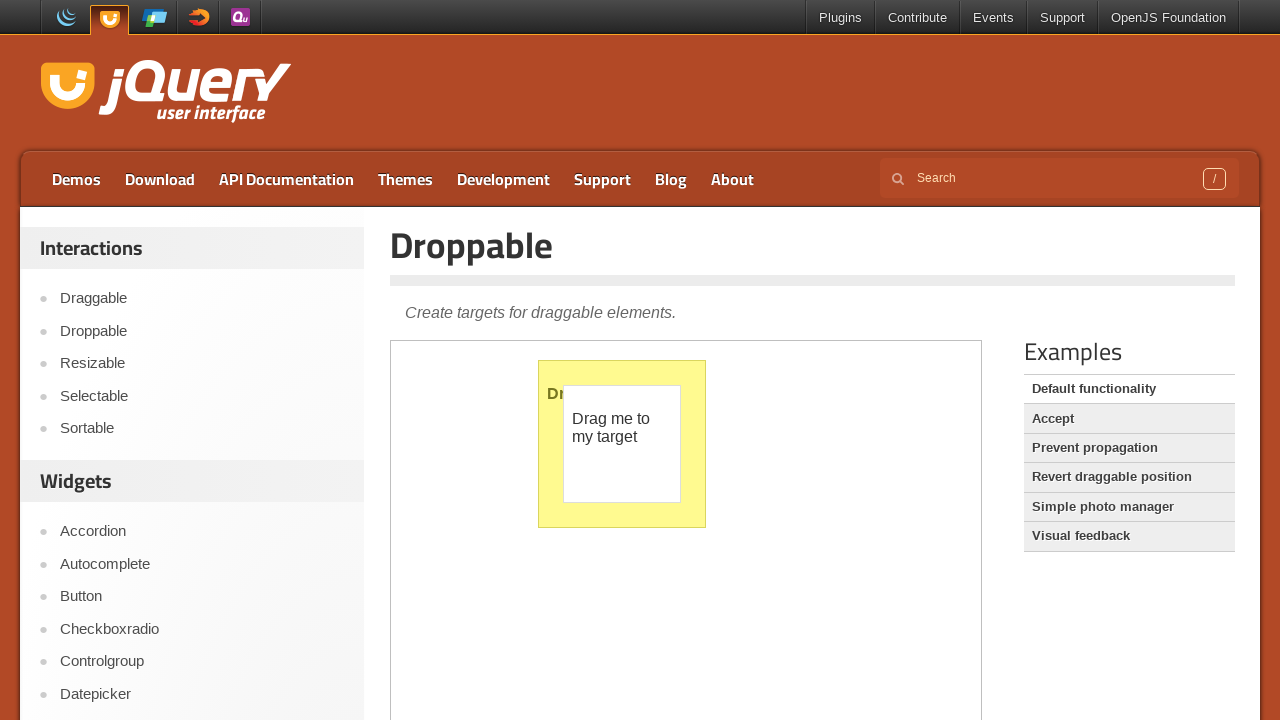

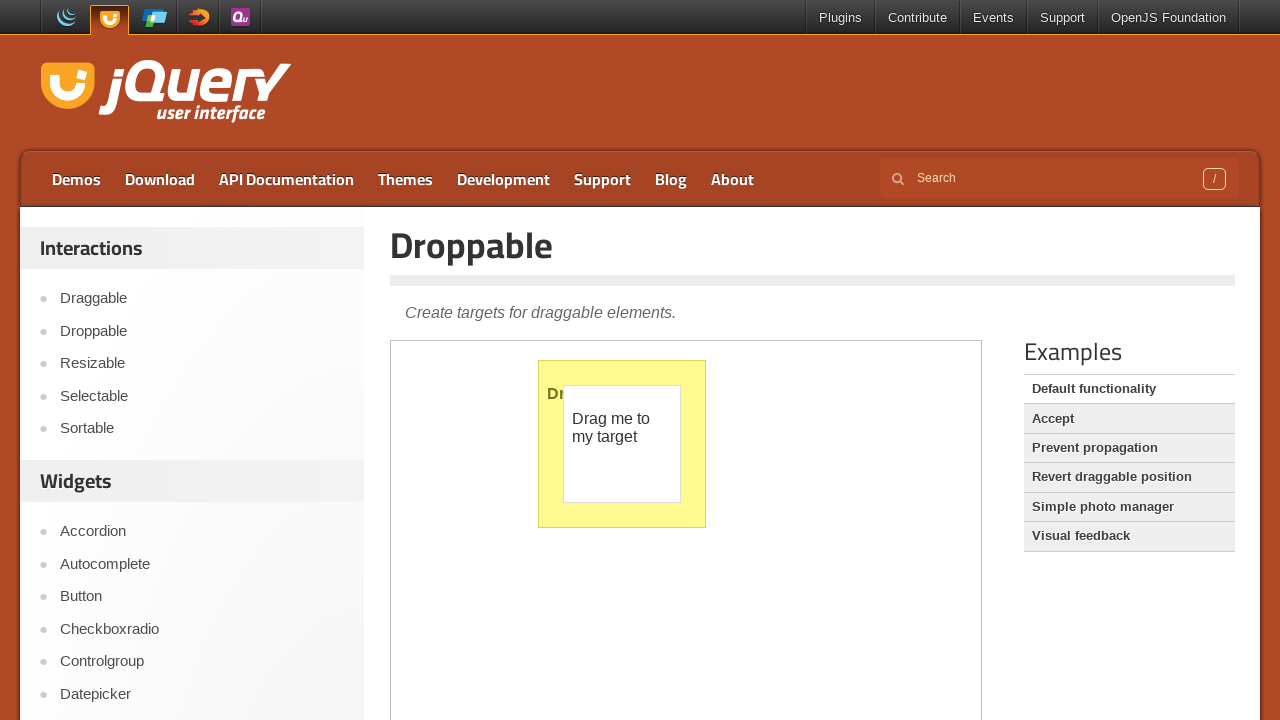